Tests the Checkboxradio widget by clicking on a radio button and a checkbox, verifying selections.

Starting URL: https://jqueryui.com/

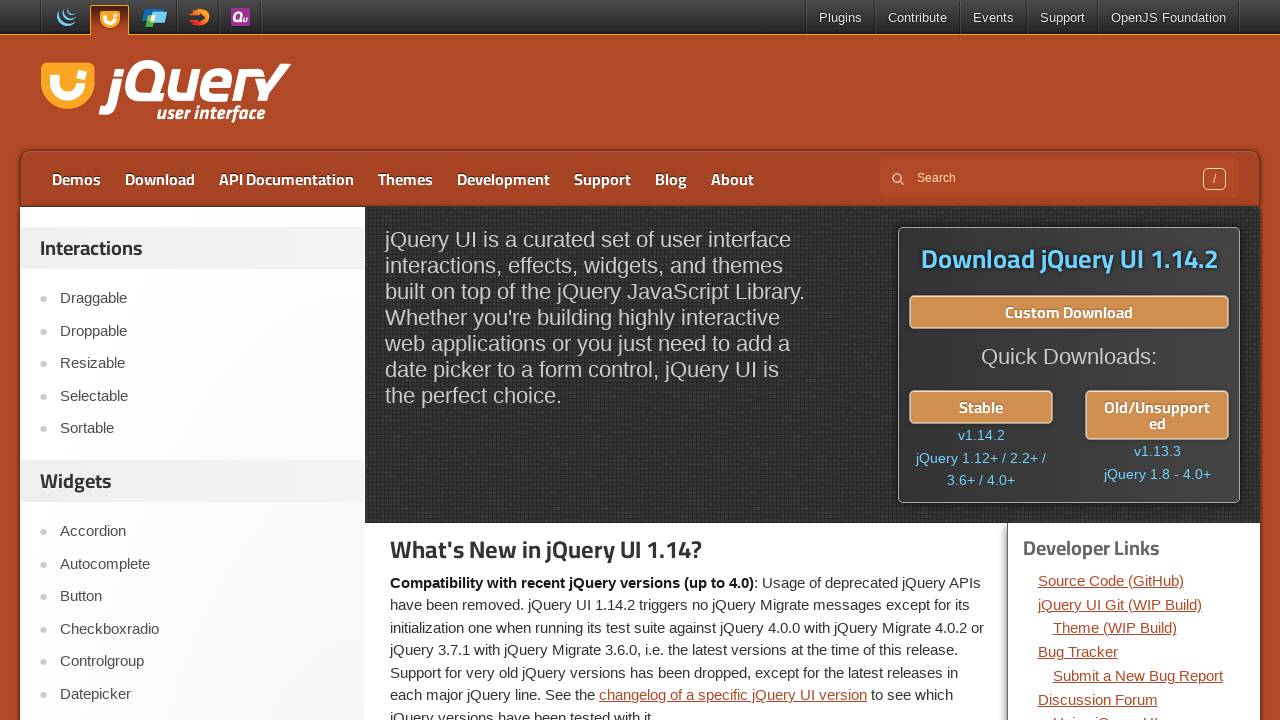

Clicked on Checkboxradio link at (202, 629) on a:text('Checkboxradio')
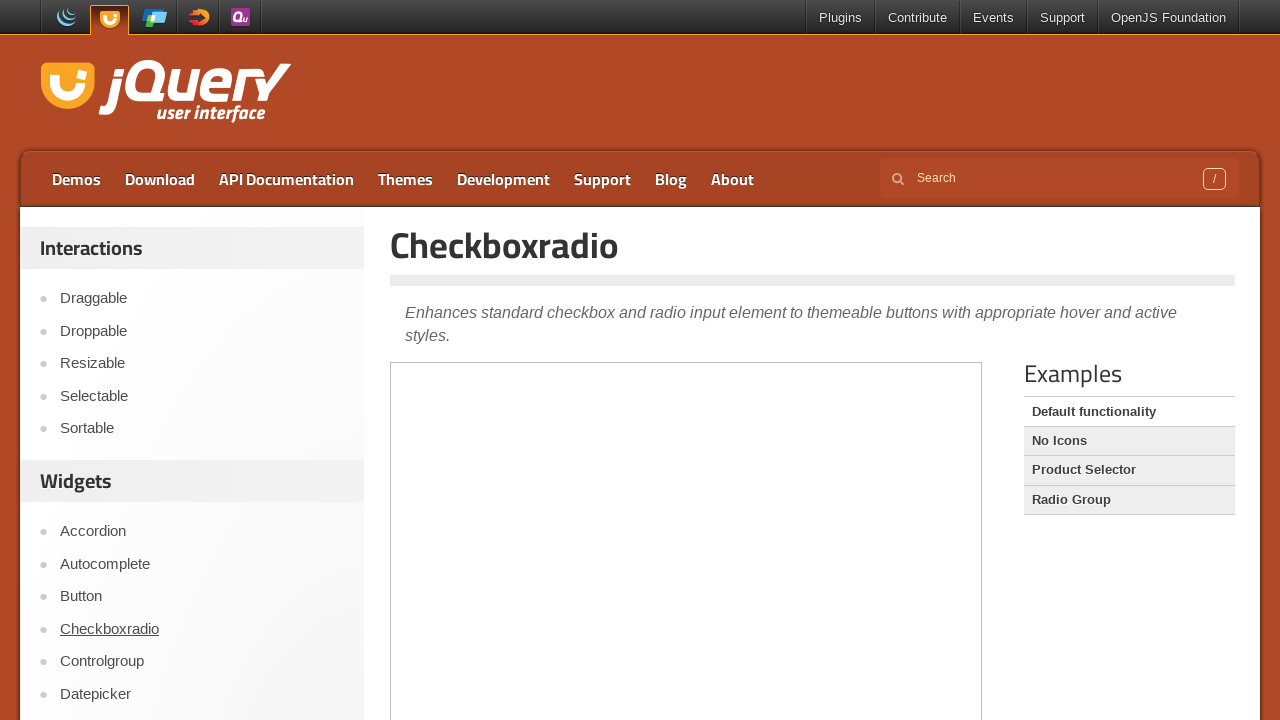

Page title loaded
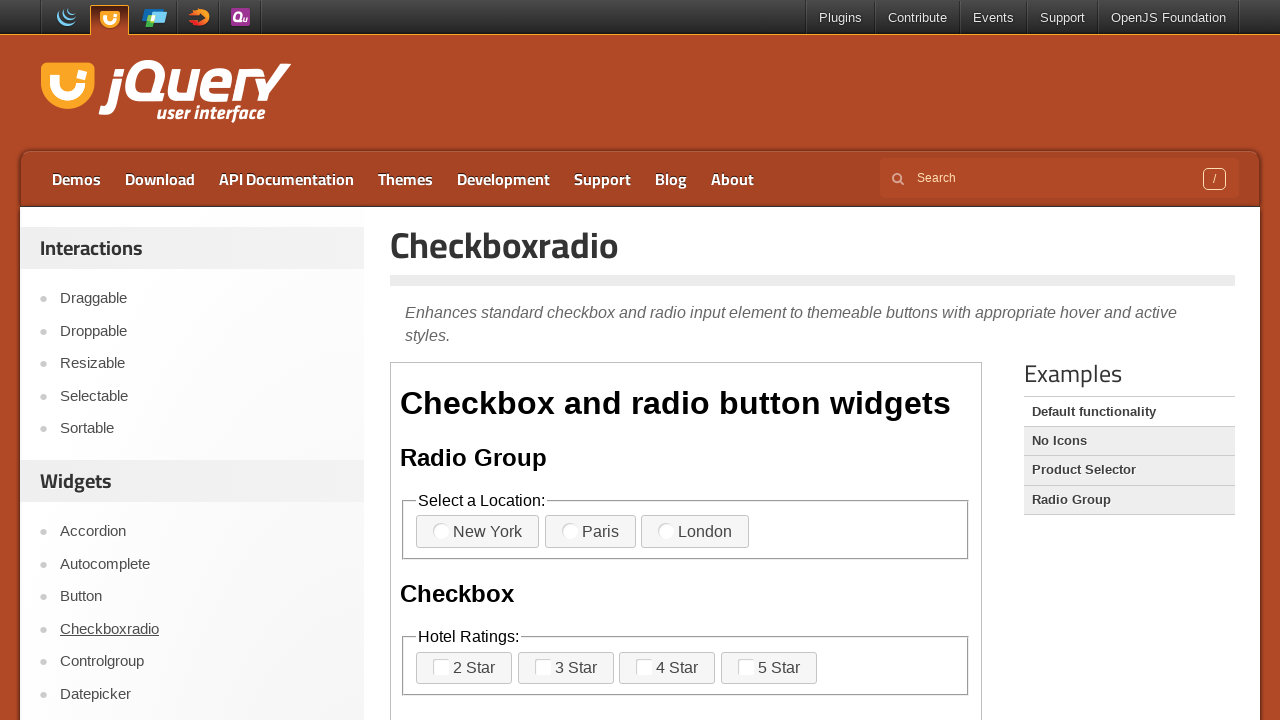

Located demo iframe
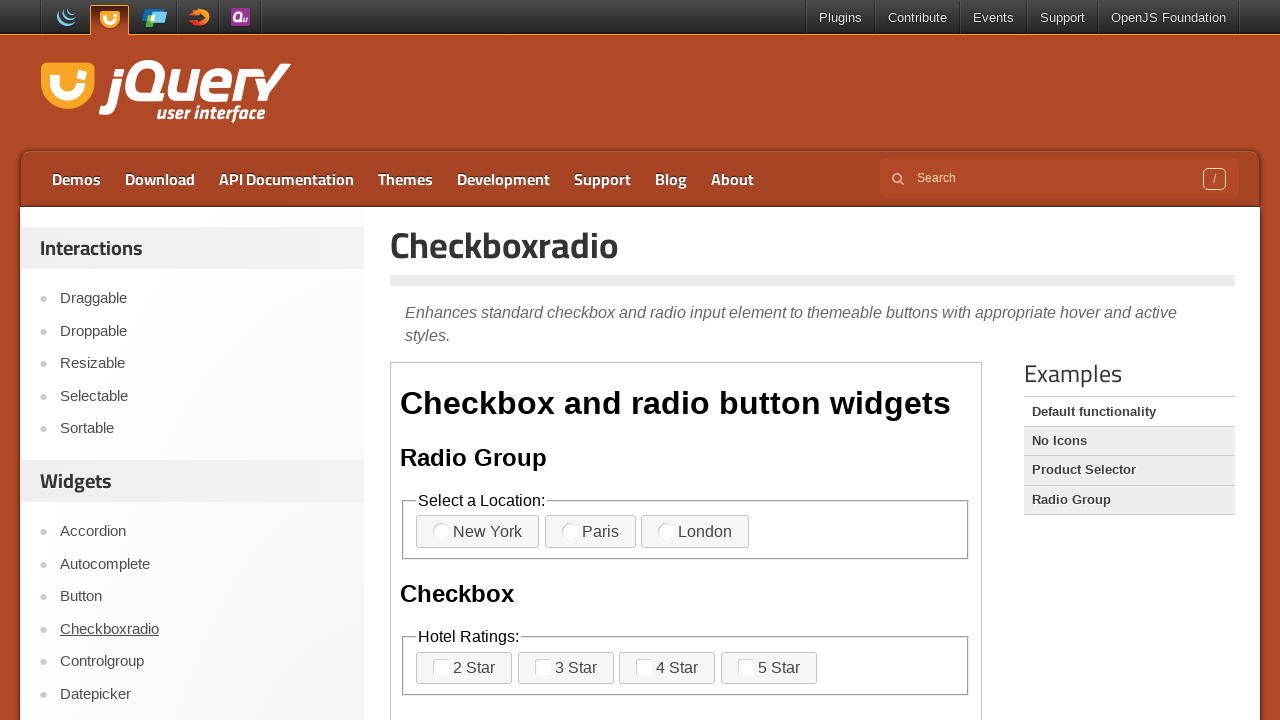

London radio button element is visible and ready
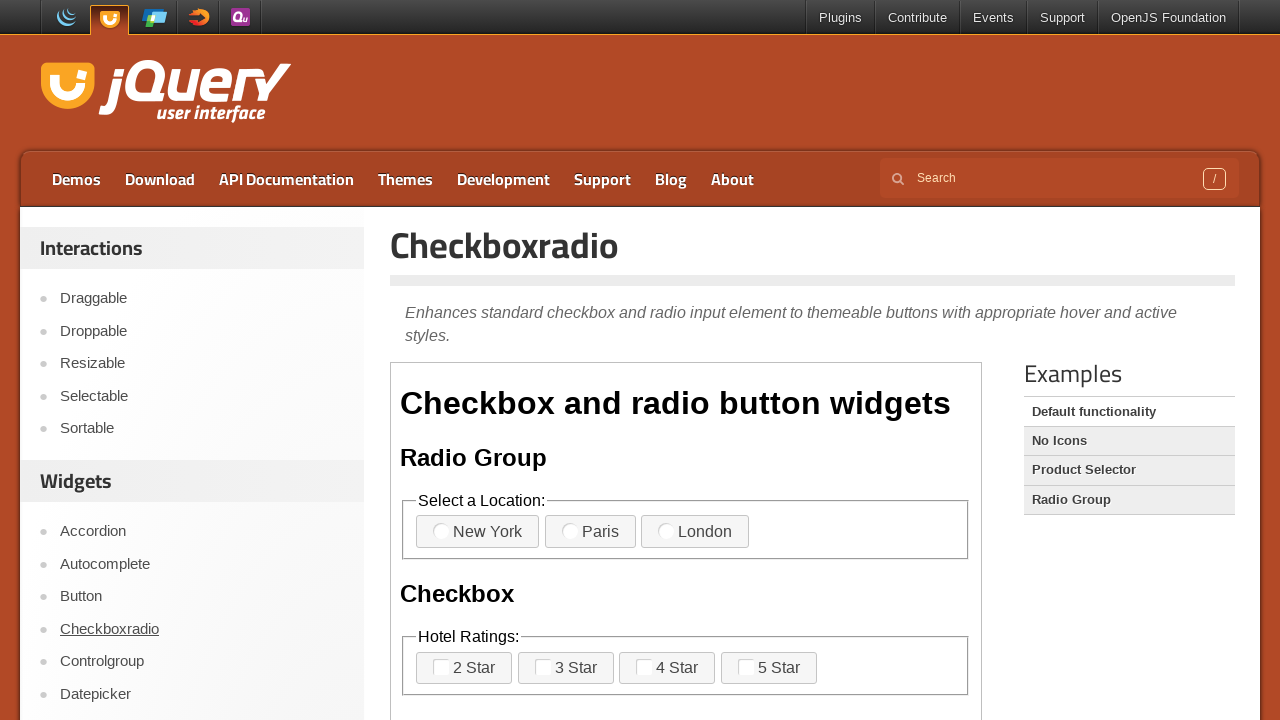

Clicked on London radio button at (695, 532) on iframe.demo-frame >> nth=0 >> internal:control=enter-frame >> label:text('London
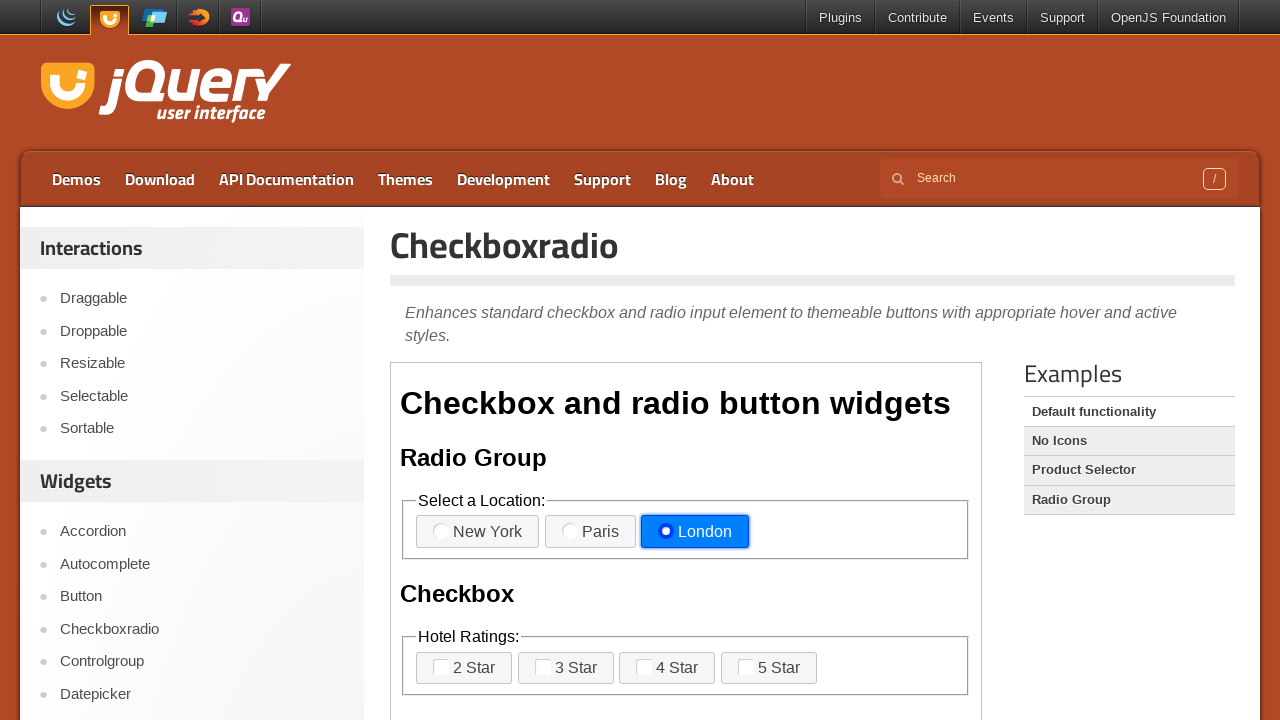

Verified London radio button is selected
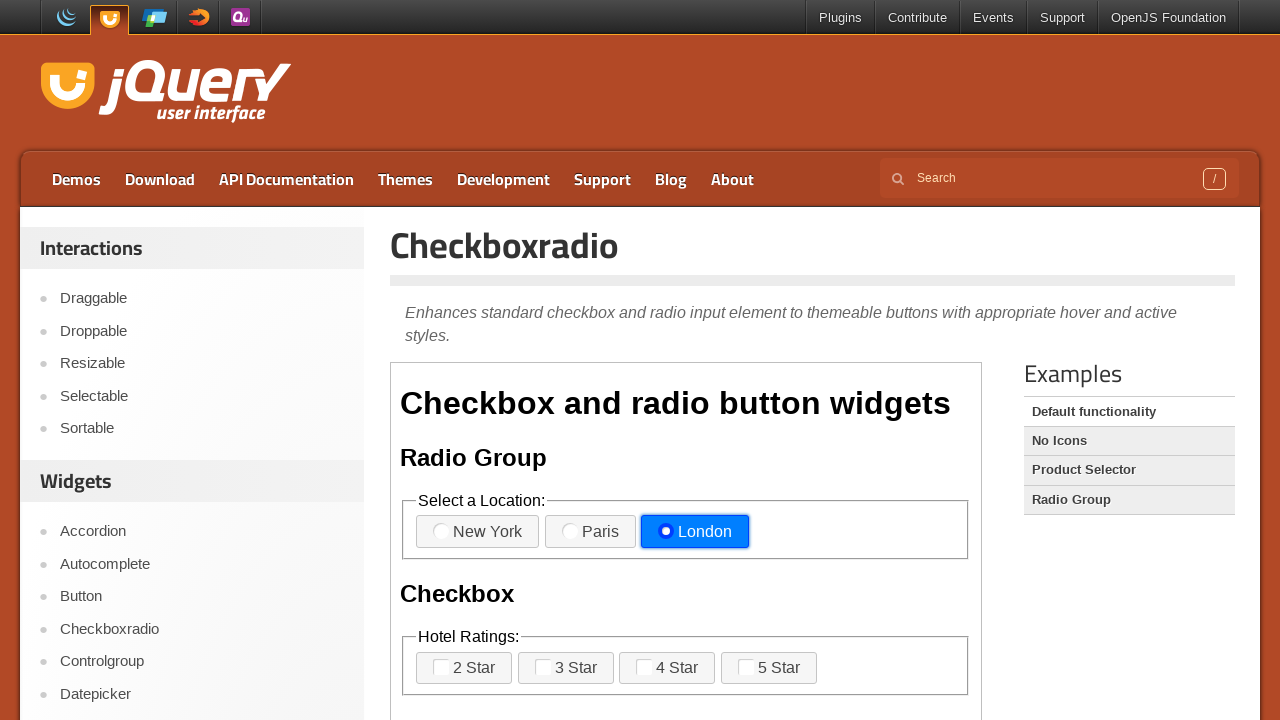

Clicked on 5 Star checkbox at (769, 668) on iframe.demo-frame >> nth=0 >> internal:control=enter-frame >> label:text('5 Star
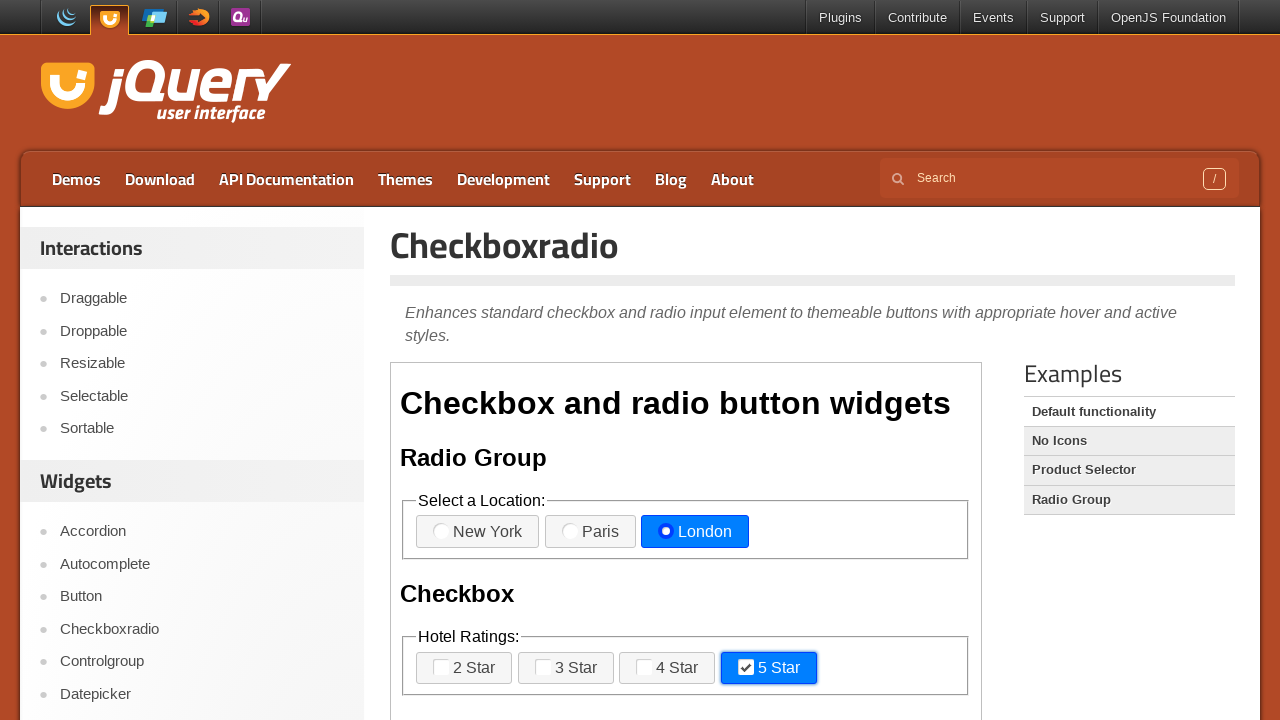

Verified 5 Star checkbox is selected
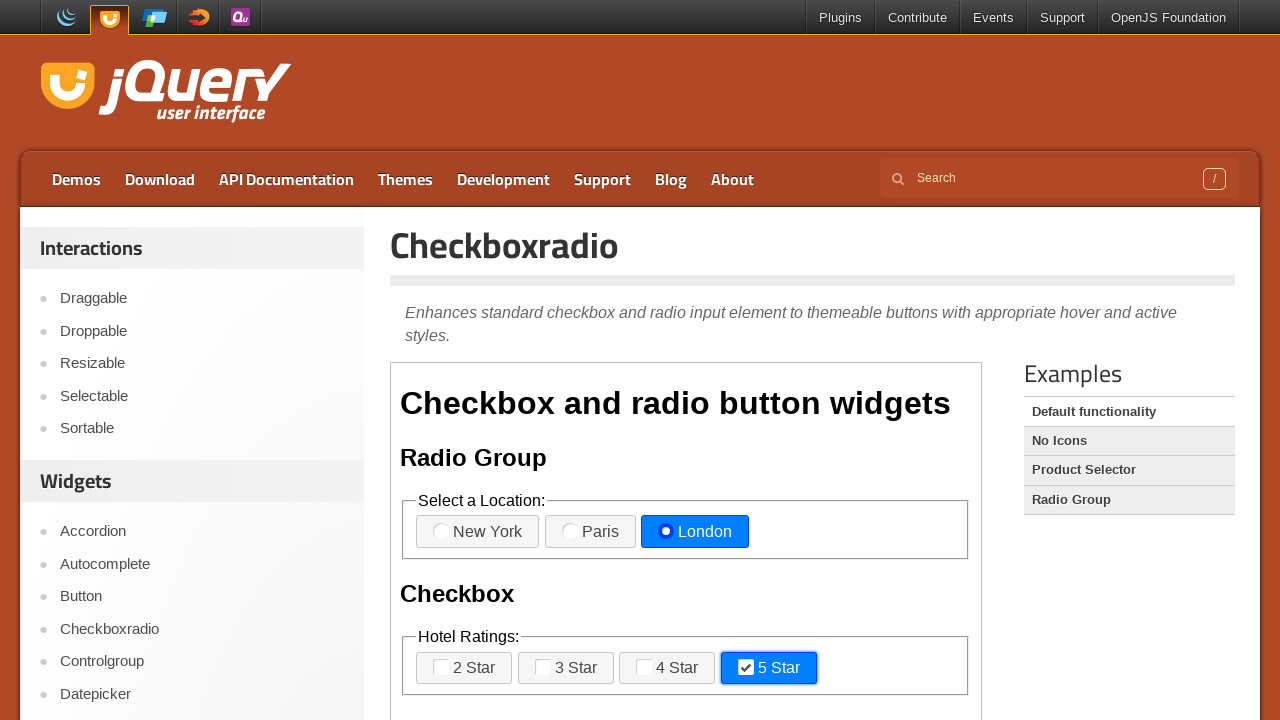

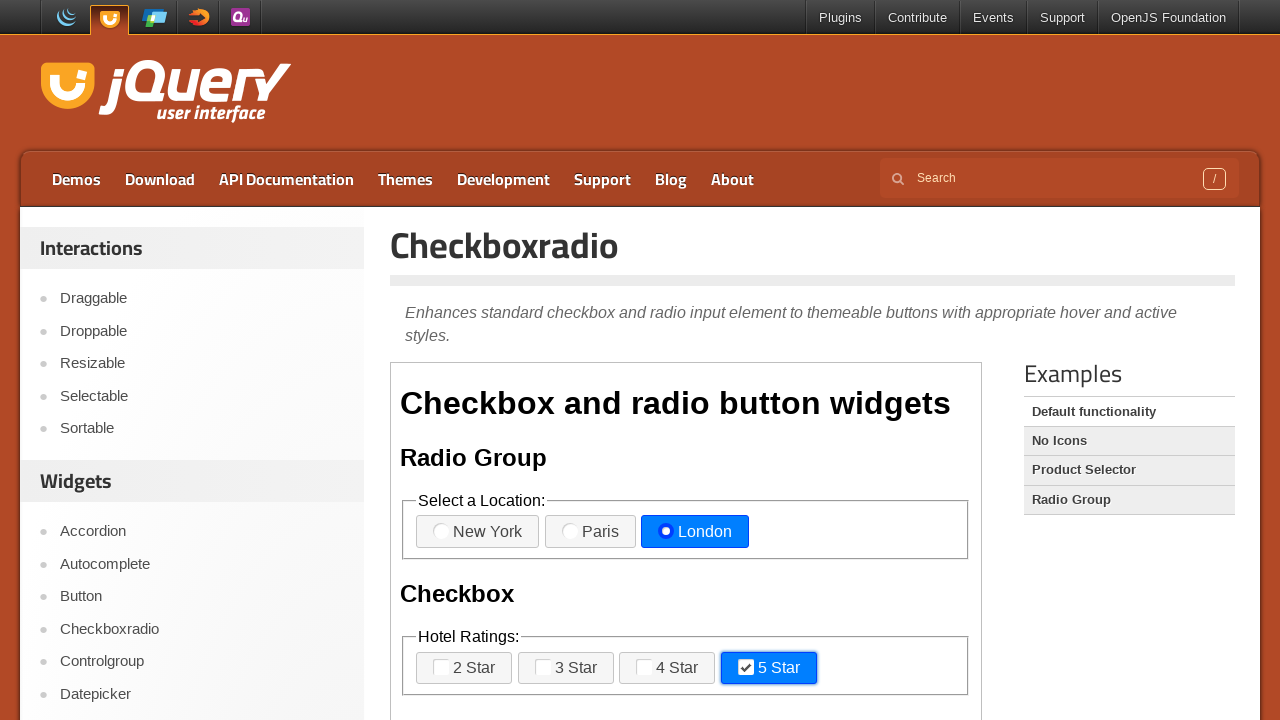